Tests dropdown menu interaction by clicking a dropdown button and then selecting the Facebook link option

Starting URL: https://speedwaytech.co.in/testing-02/PracticeAutomation/

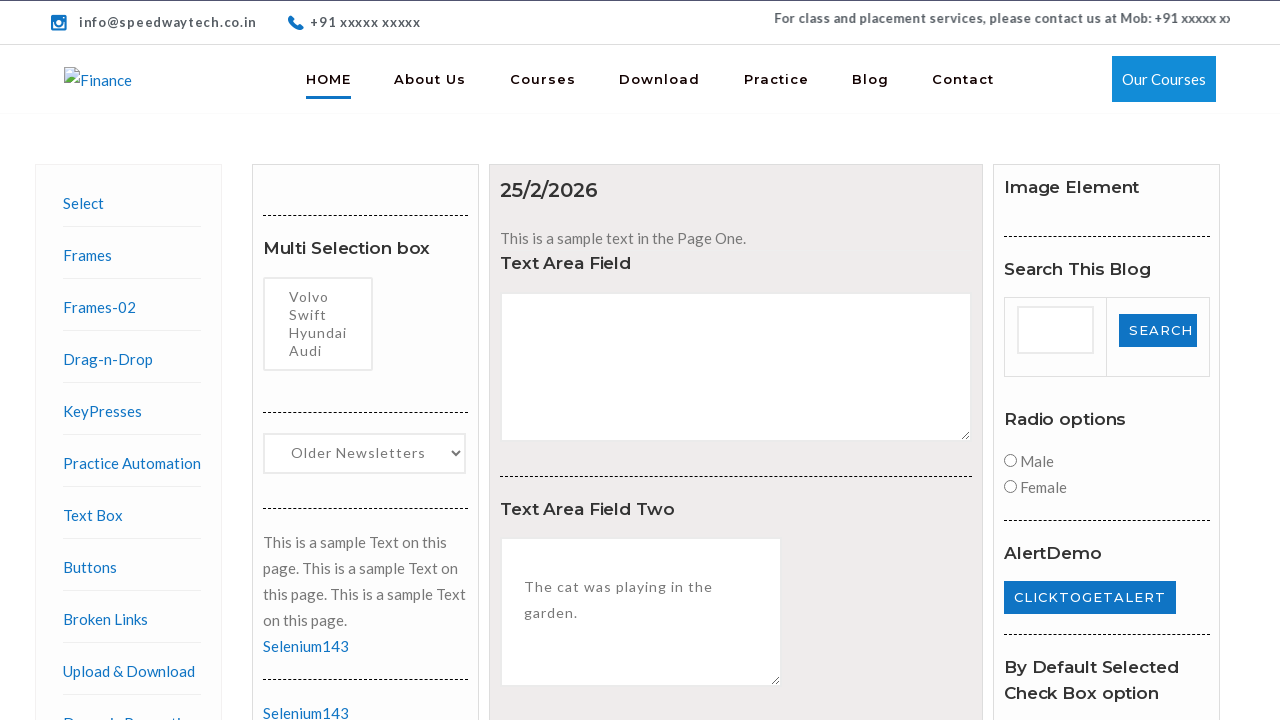

Clicked dropdown button to open menu at (1141, 361) on .dropbtn
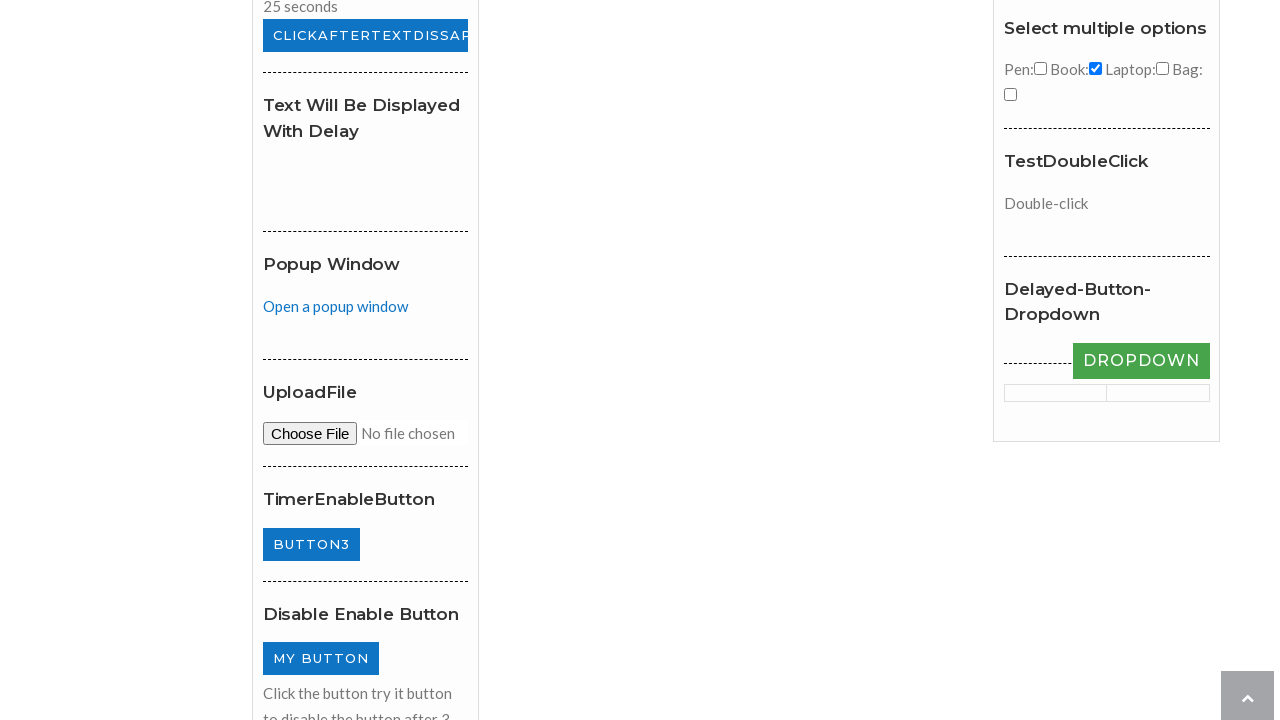

Clicked Facebook link in dropdown menu at (1130, 695) on a:text('Facebook')
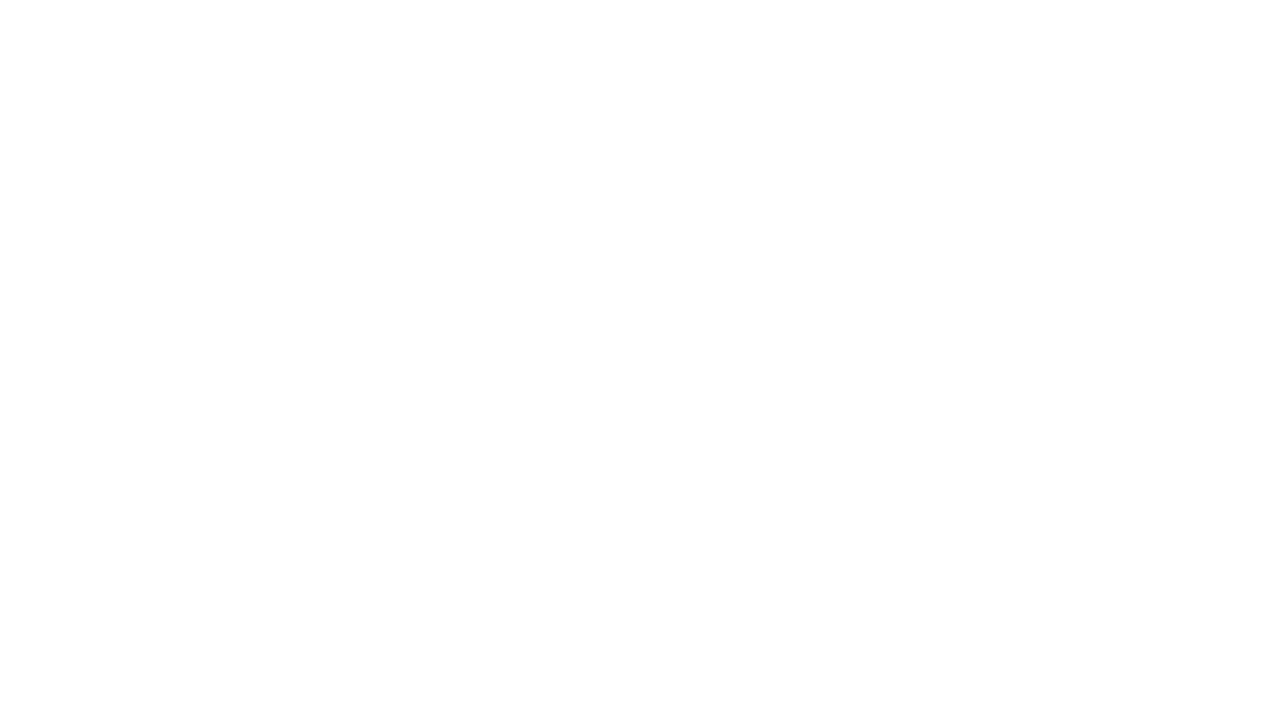

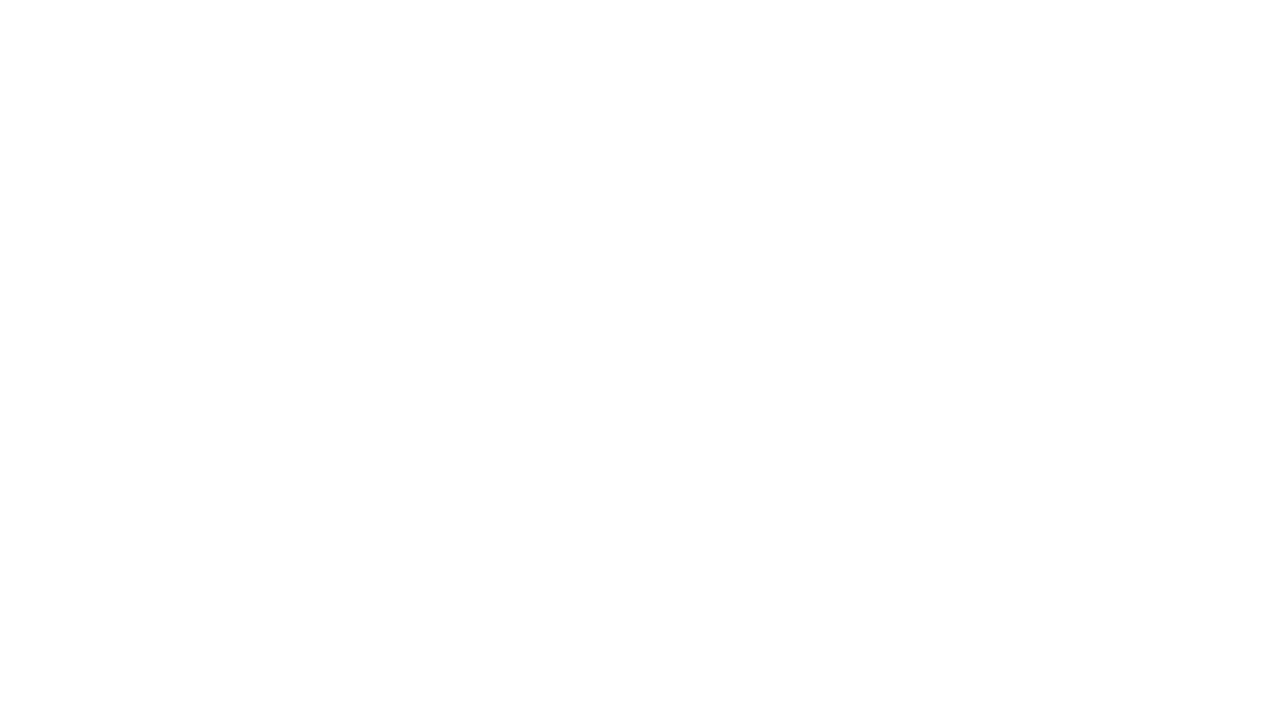